Tests filtering football match data by clicking "All matches" button, selecting "Portugal" from the country dropdown, and verifying that match data table loads with results.

Starting URL: https://www.adamchoi.co.uk/teamgoals/detailed

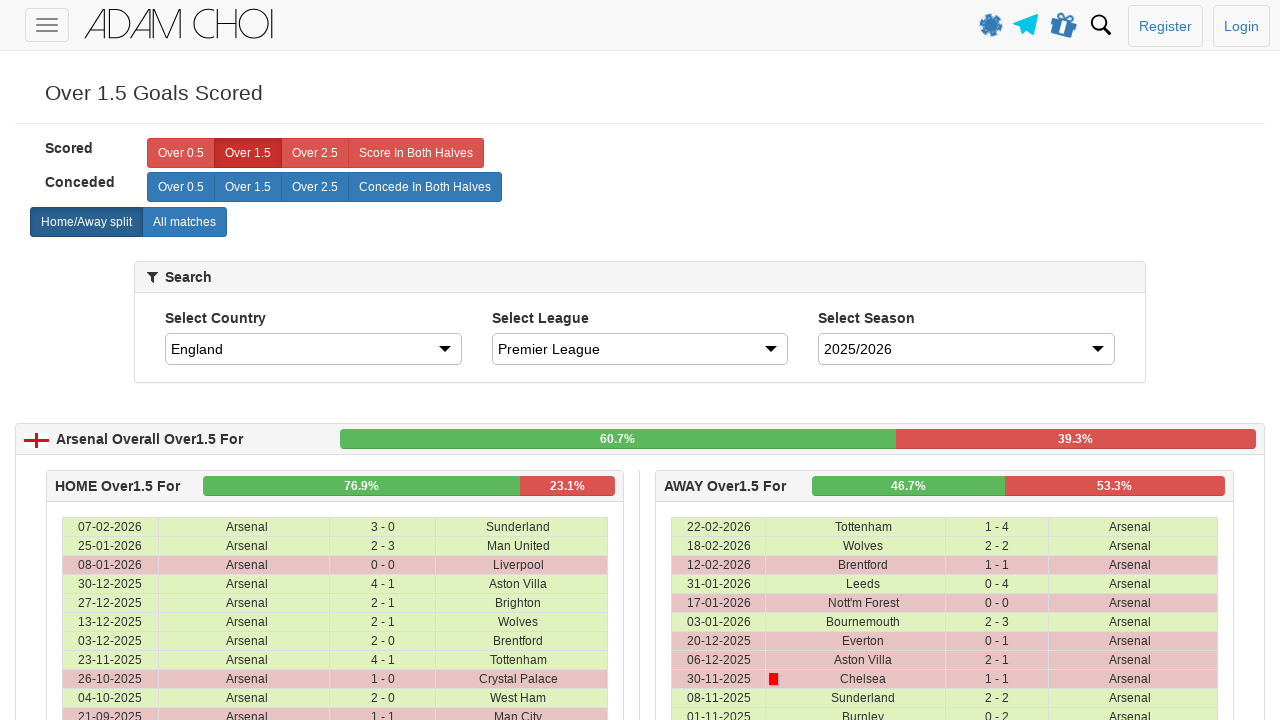

Clicked 'All matches' label to show all matches at (184, 222) on label[analytics-event='All matches']
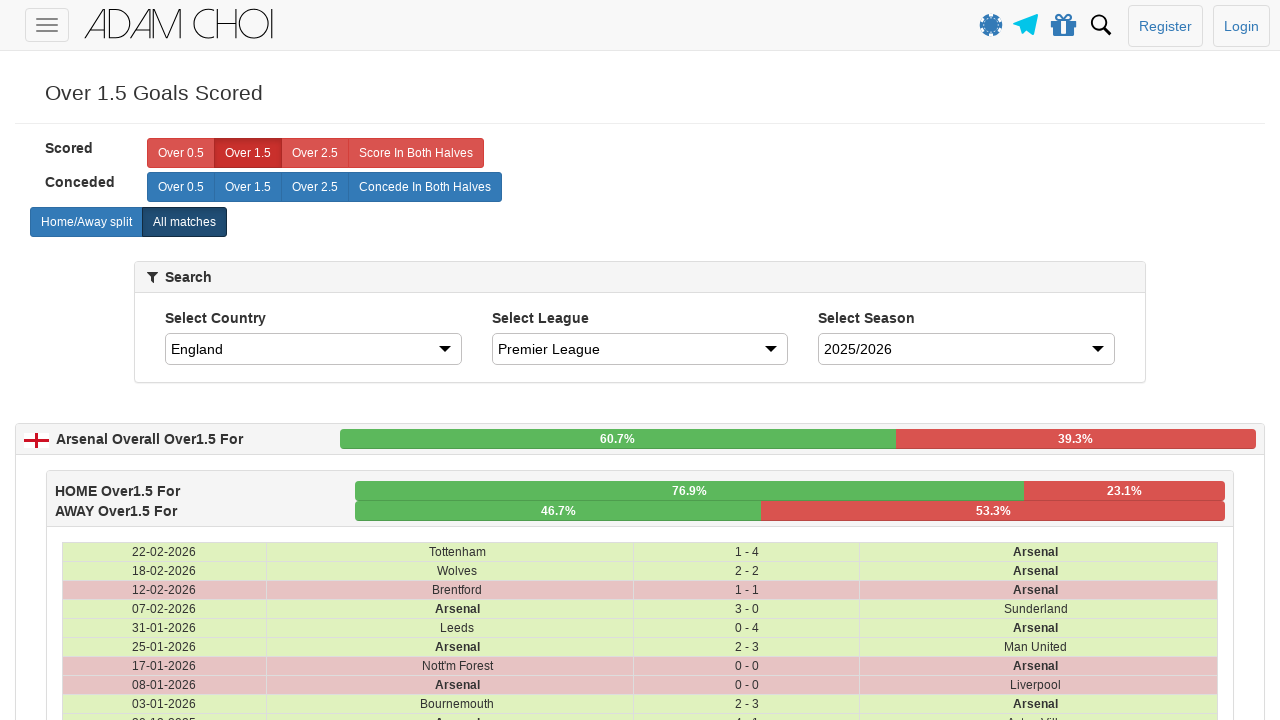

Selected 'Portugal' from the country dropdown on #country
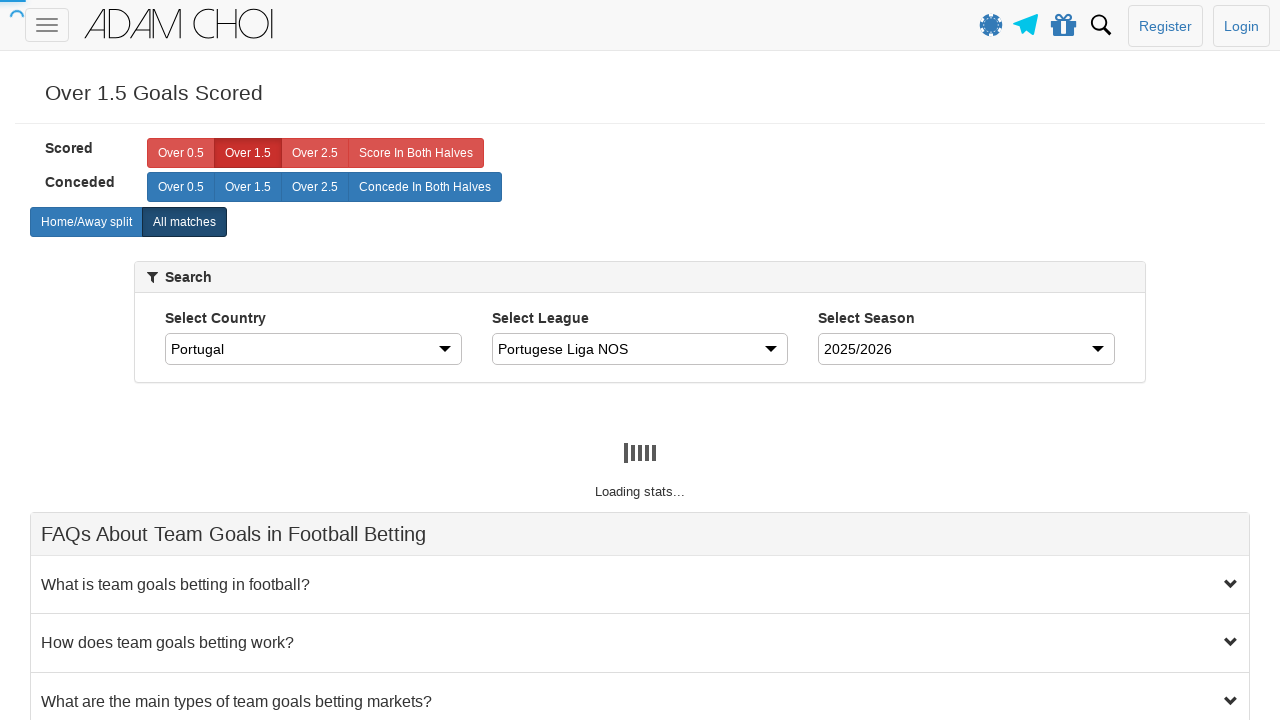

Waited for match data table to load
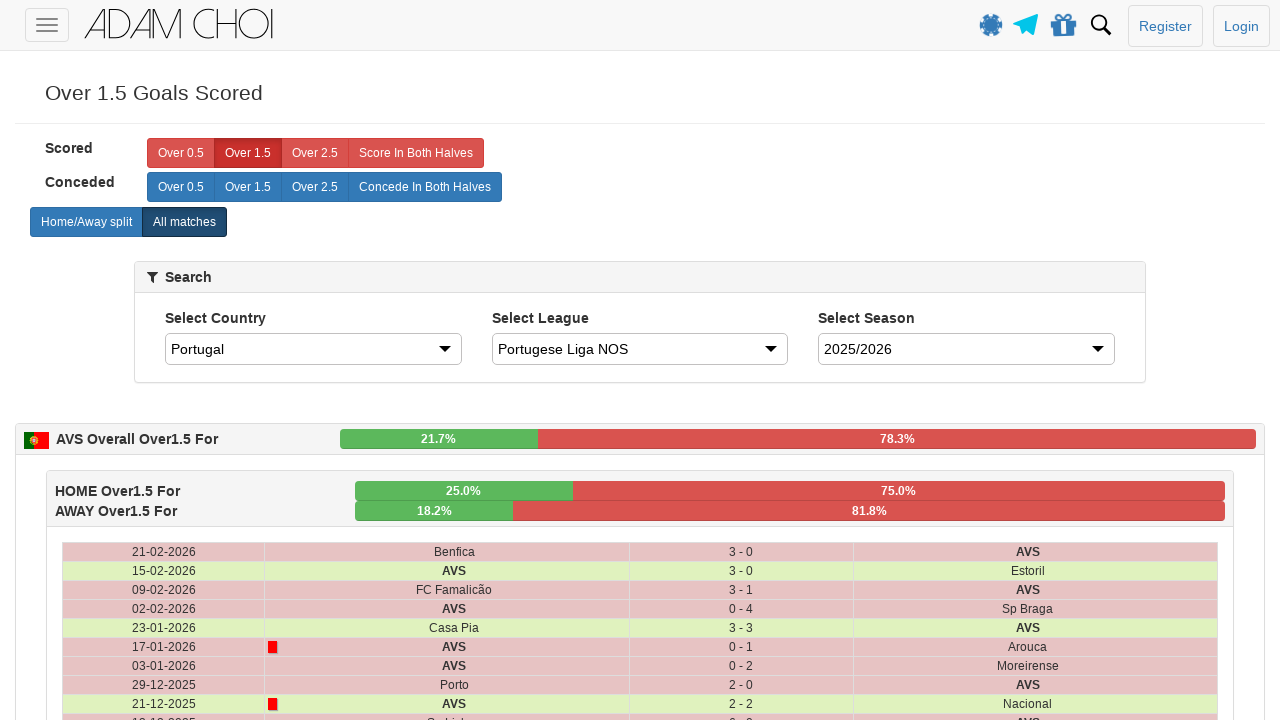

Verified that table rows with match data are present
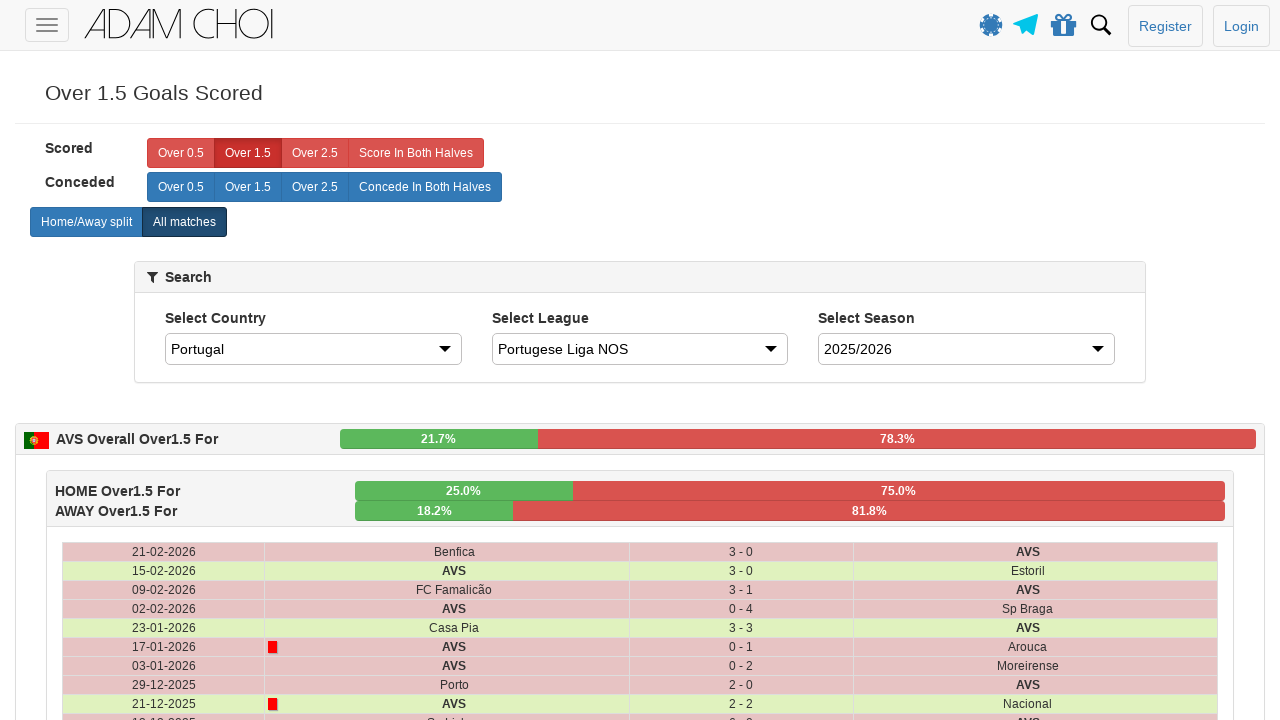

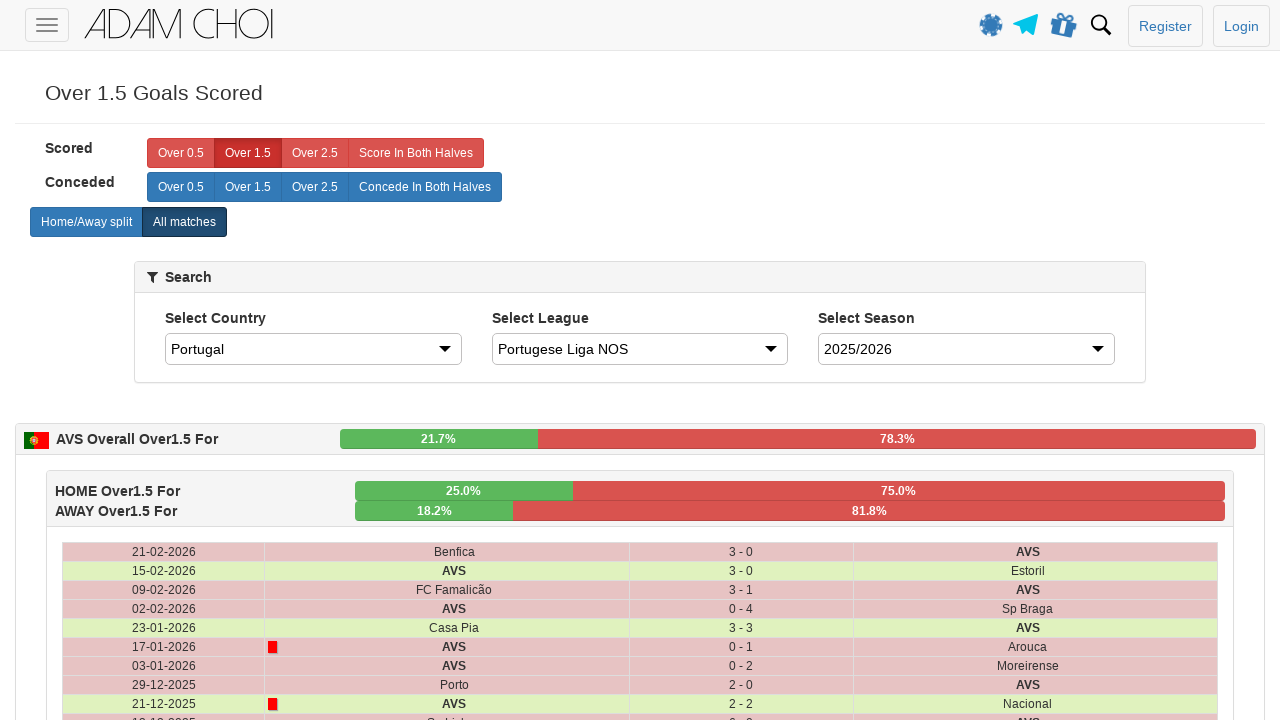